Tests filtering to display only active (non-completed) todo items by clicking the 'Active' link

Starting URL: https://demo.playwright.dev/todomvc

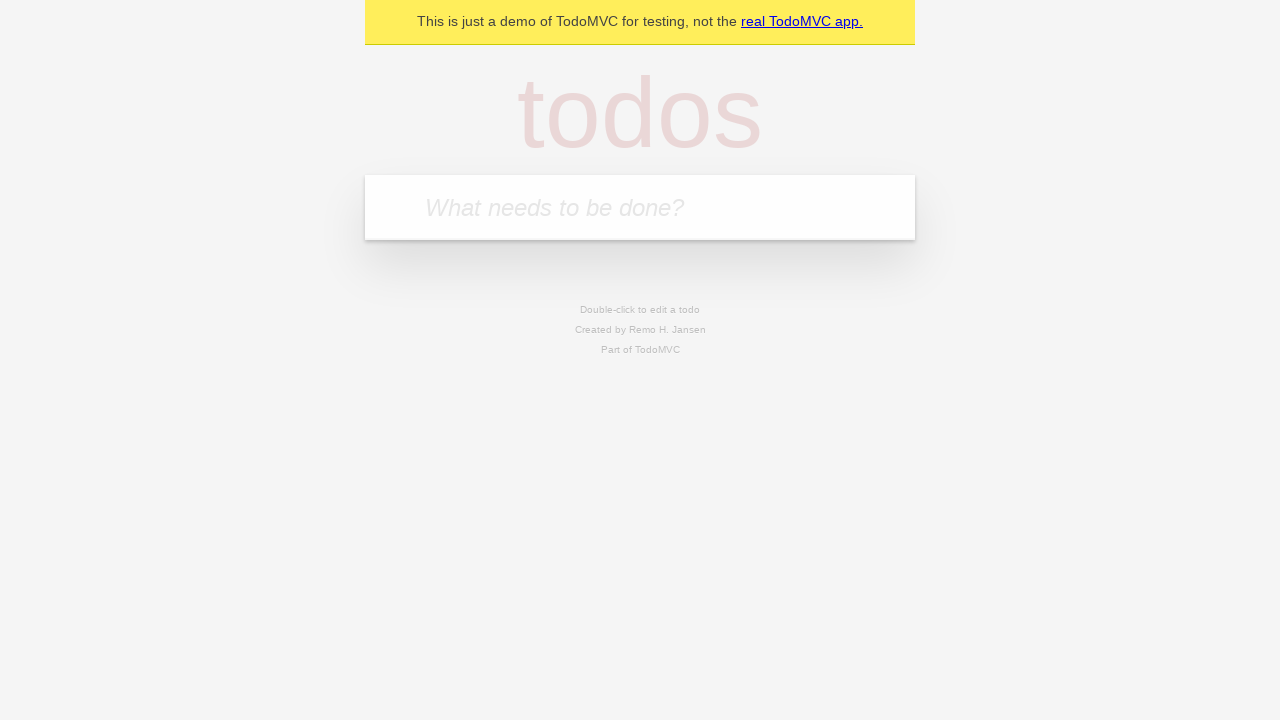

Filled todo input with 'buy some cheese' on internal:attr=[placeholder="What needs to be done?"i]
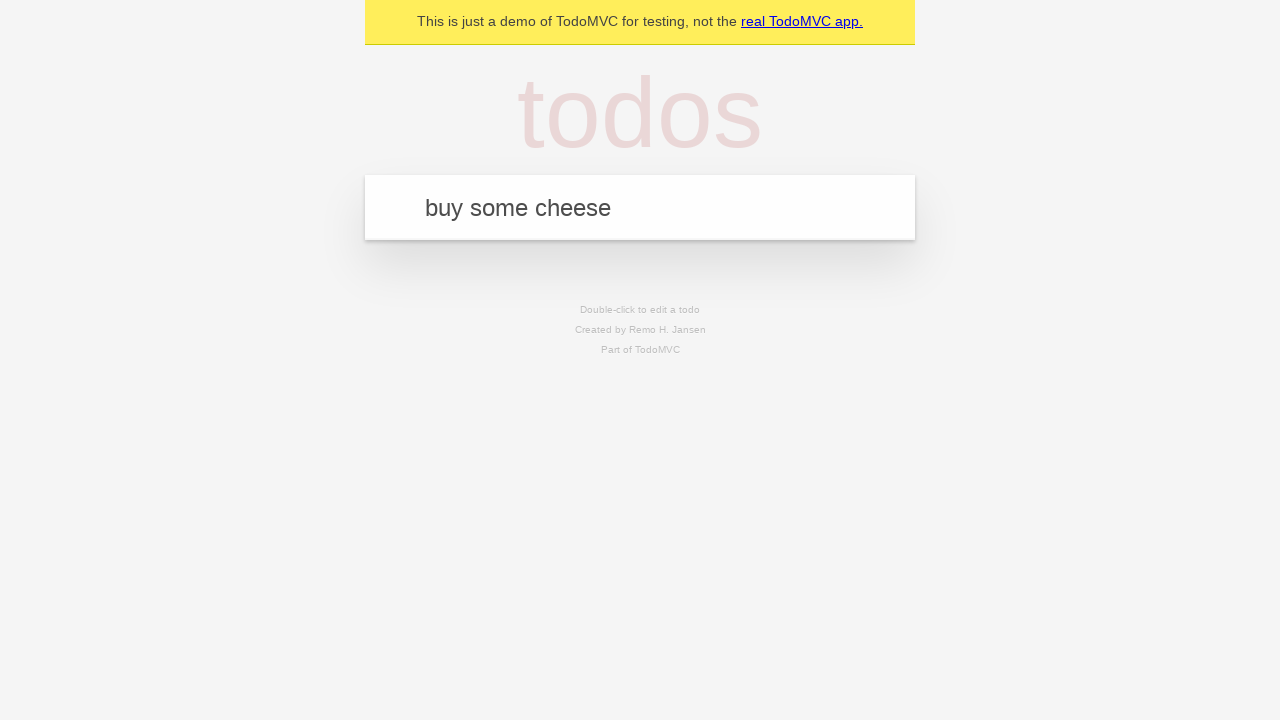

Pressed Enter to add first todo item on internal:attr=[placeholder="What needs to be done?"i]
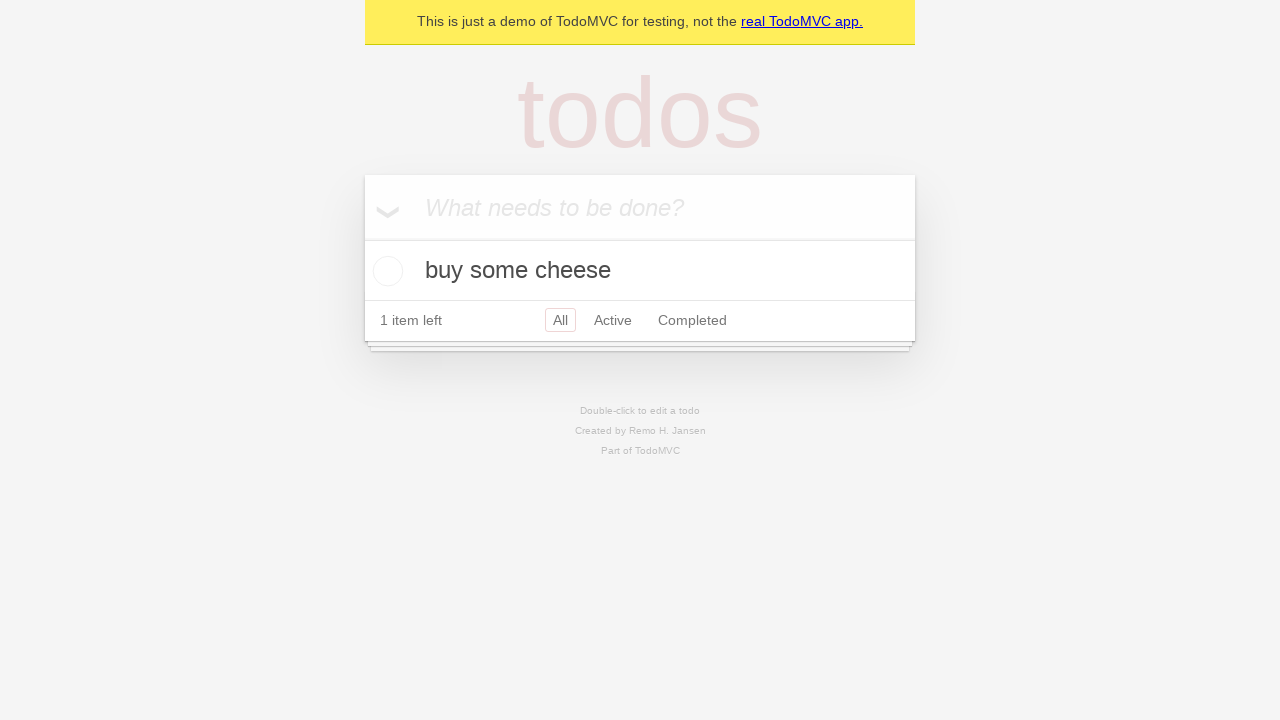

Filled todo input with 'feed the cat' on internal:attr=[placeholder="What needs to be done?"i]
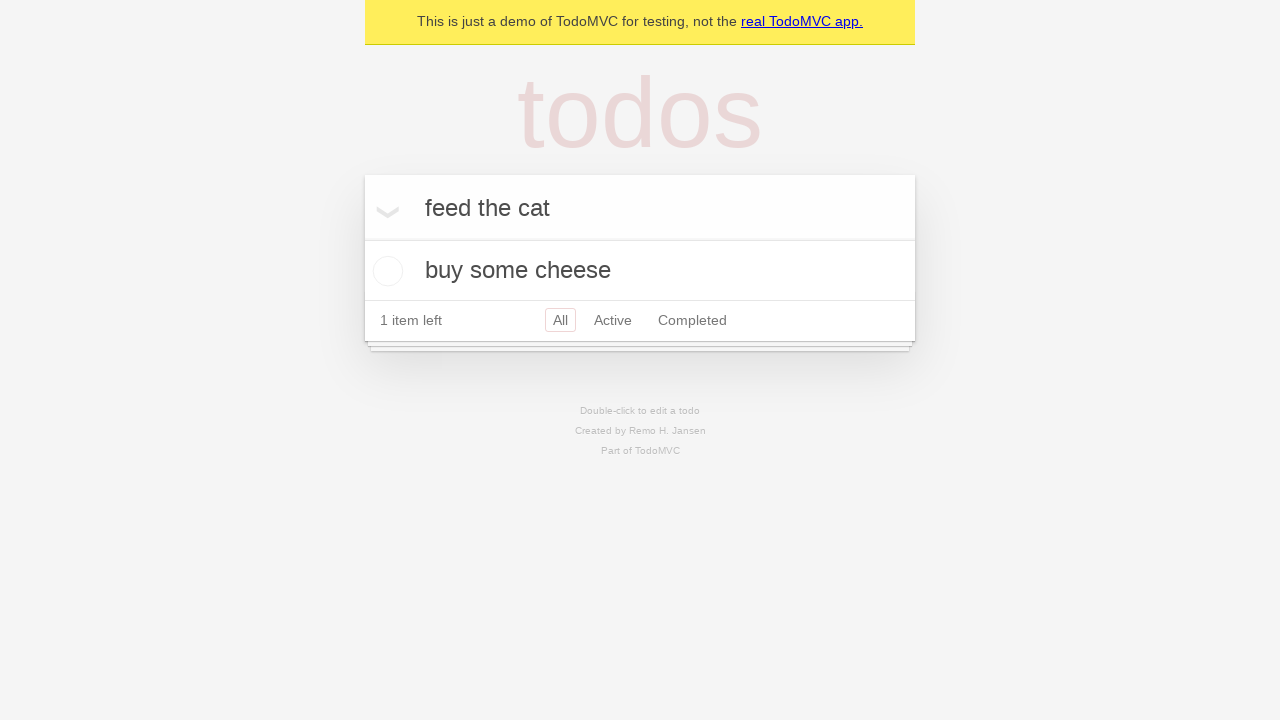

Pressed Enter to add second todo item on internal:attr=[placeholder="What needs to be done?"i]
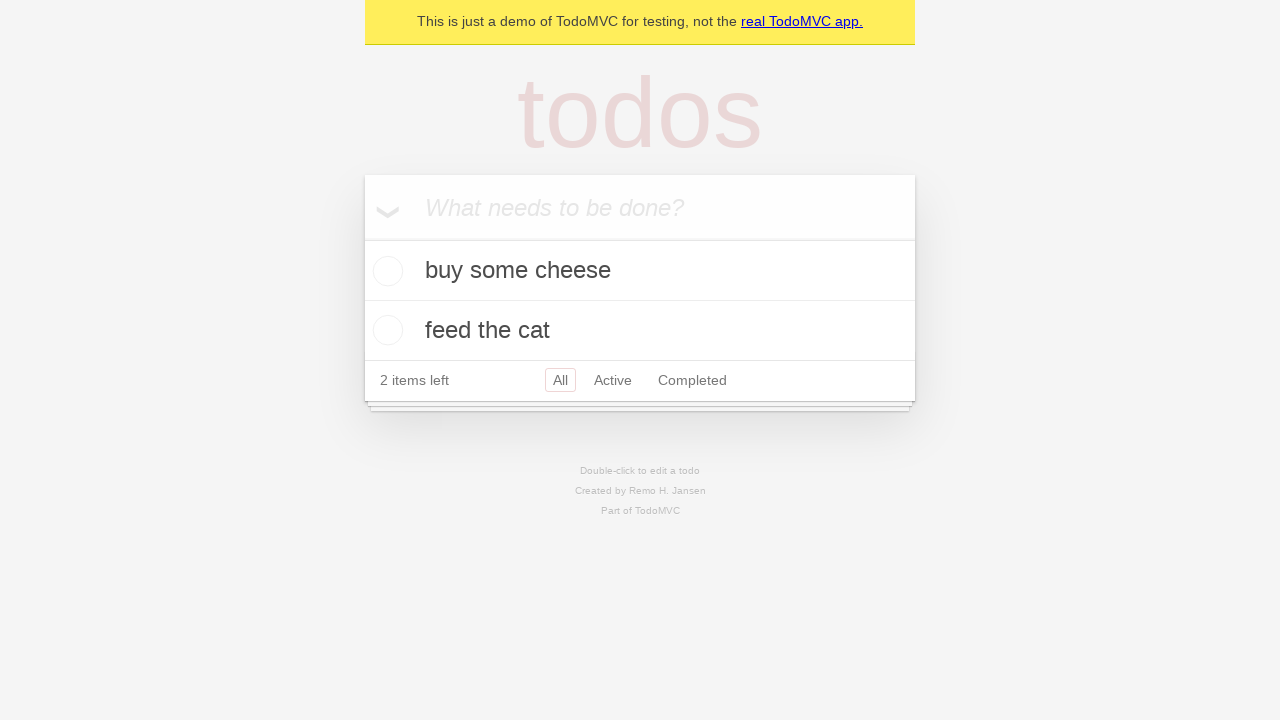

Filled todo input with 'book a doctors appointment' on internal:attr=[placeholder="What needs to be done?"i]
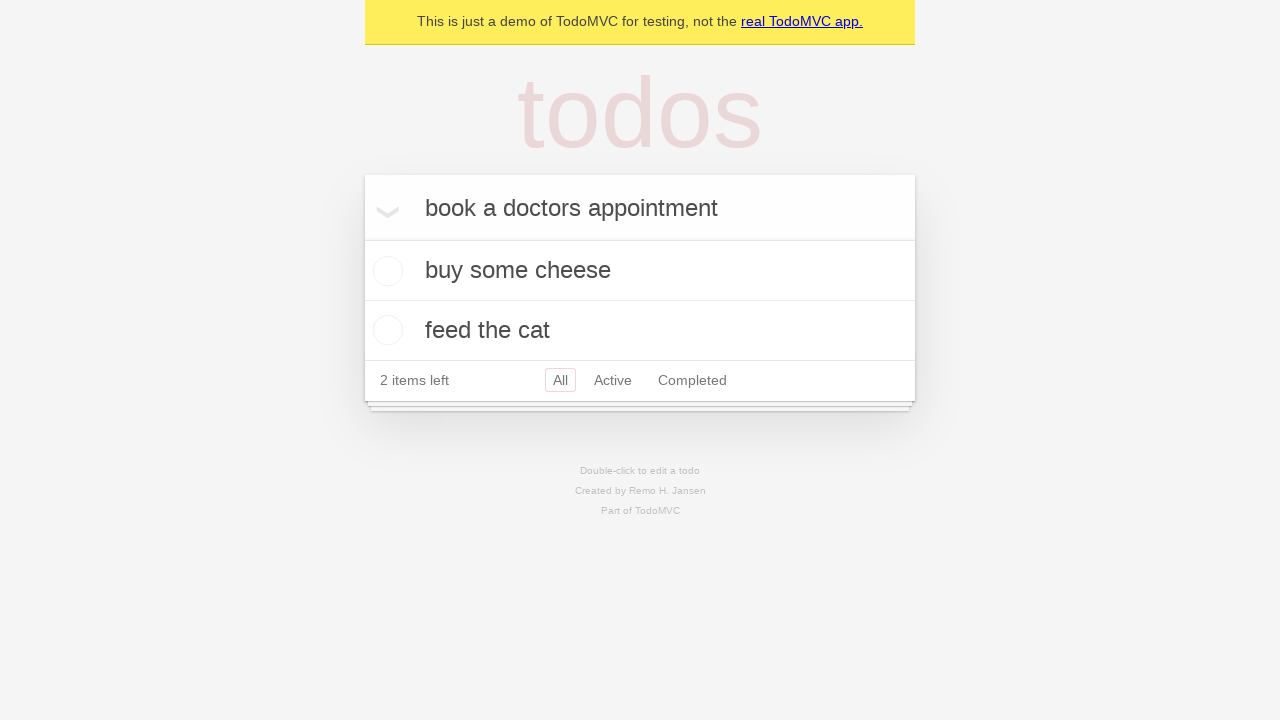

Pressed Enter to add third todo item on internal:attr=[placeholder="What needs to be done?"i]
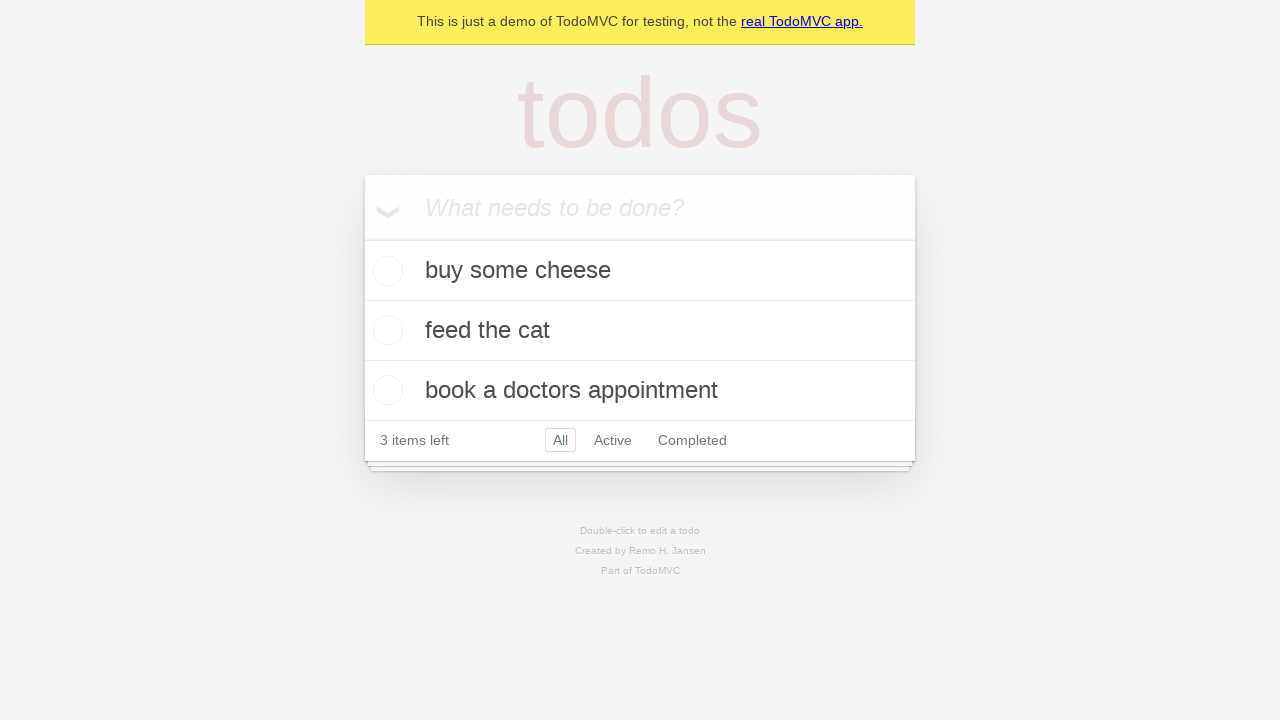

Checked the second todo item (feed the cat) to mark as completed at (385, 330) on internal:testid=[data-testid="todo-item"s] >> nth=1 >> internal:role=checkbox
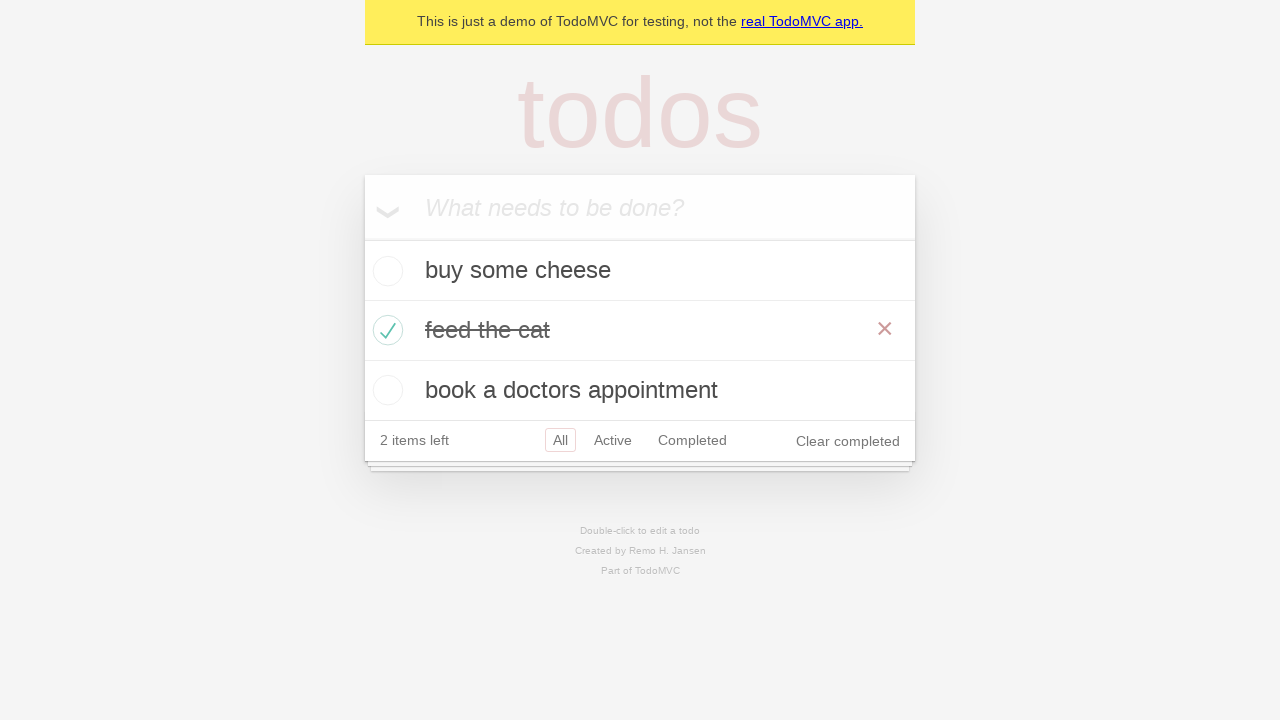

Clicked Active filter link to display only active items at (613, 440) on internal:role=link[name="Active"i]
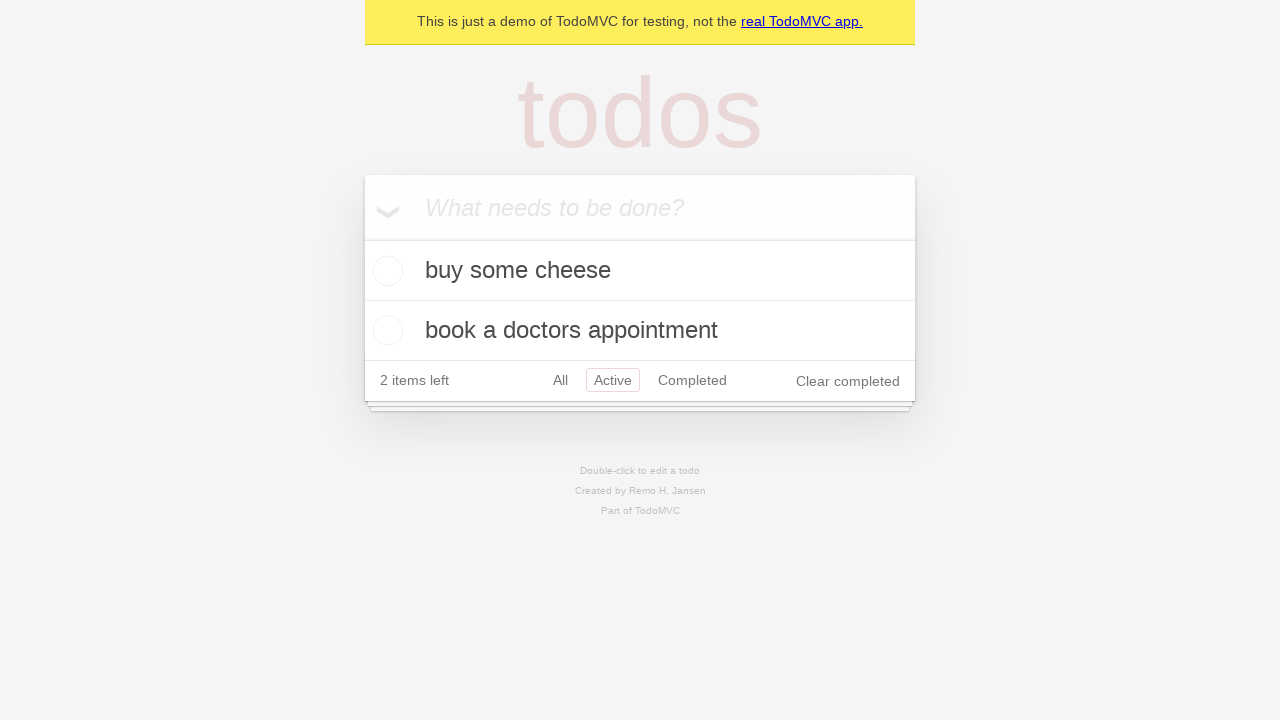

Active filter applied and todo items are displayed
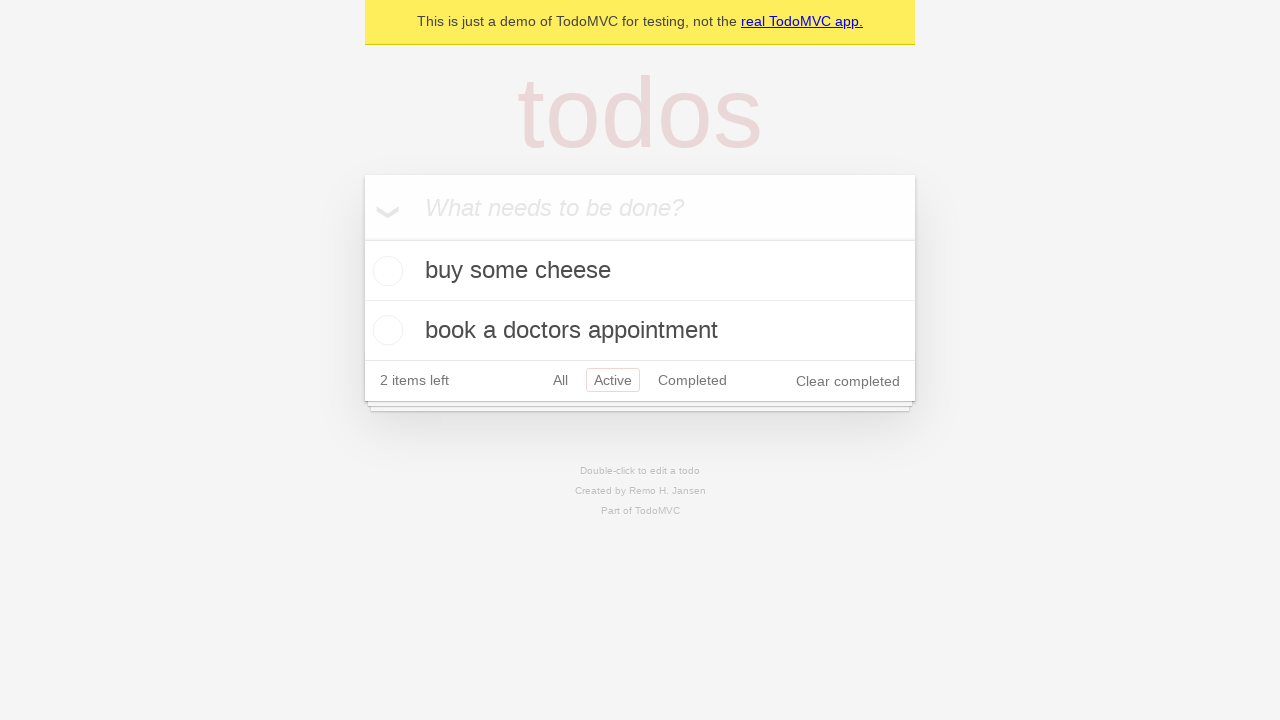

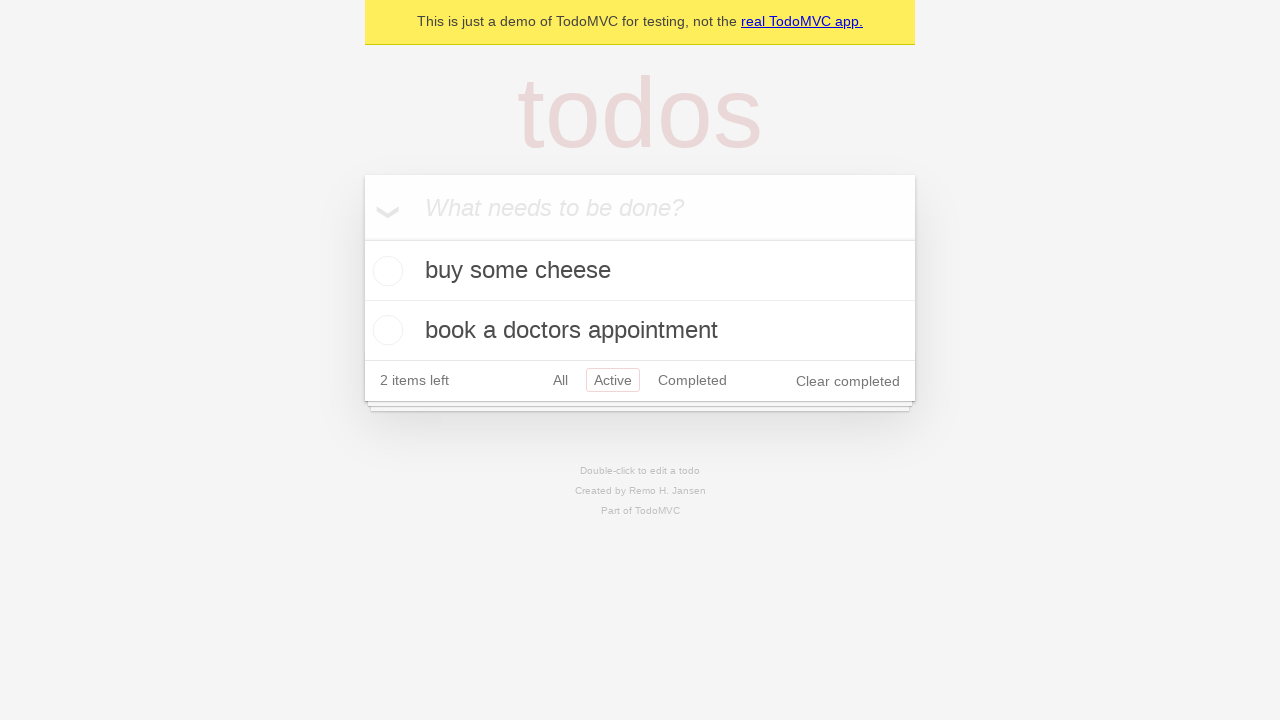